Tests switching to a new window/tab and verifying the logo text on the new page.

Starting URL: https://formy-project.herokuapp.com/

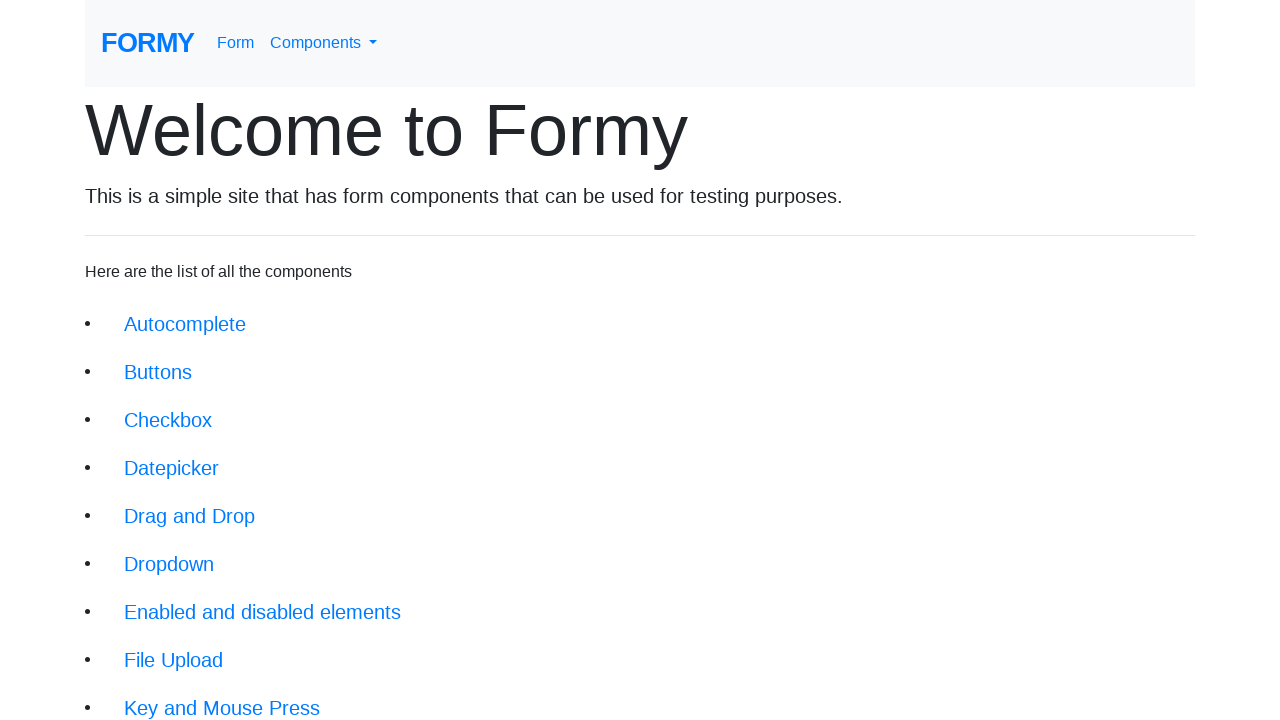

Clicked 'Switch Window' link at (191, 648) on a.btn.btn-lg:text('Switch Window')
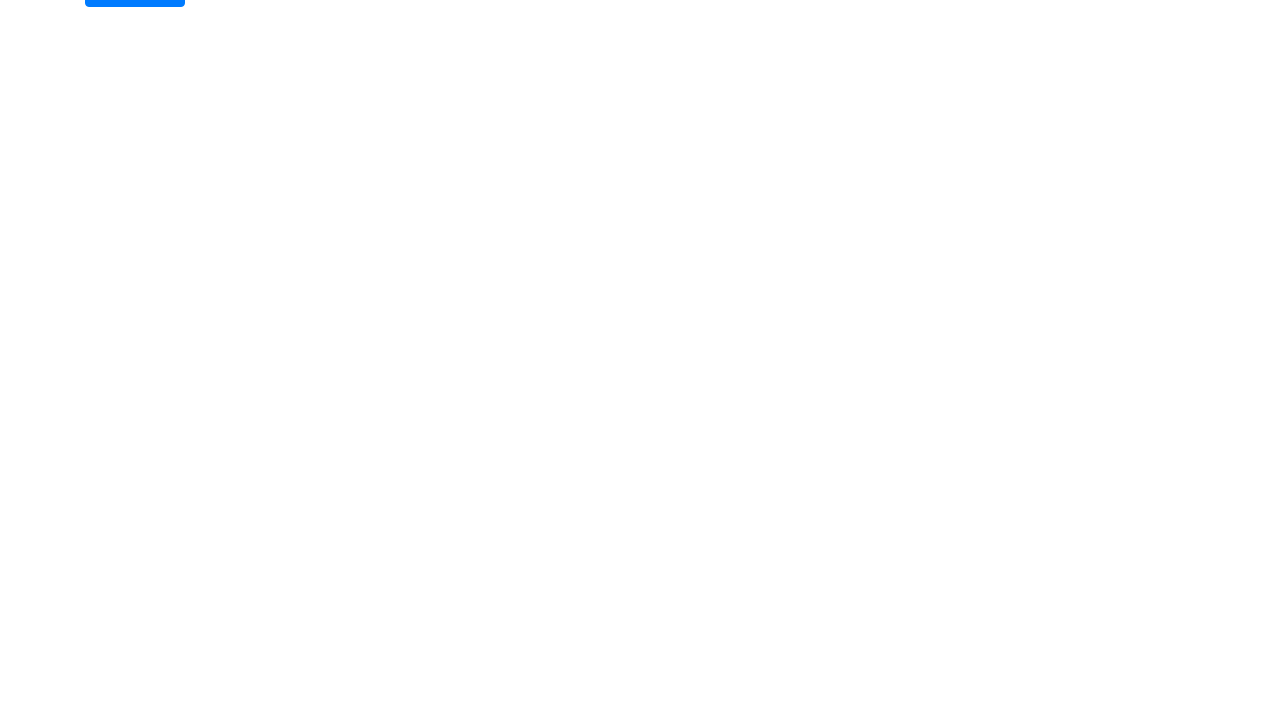

Clicked new tab button to open new window at (148, 186) on #new-tab-button
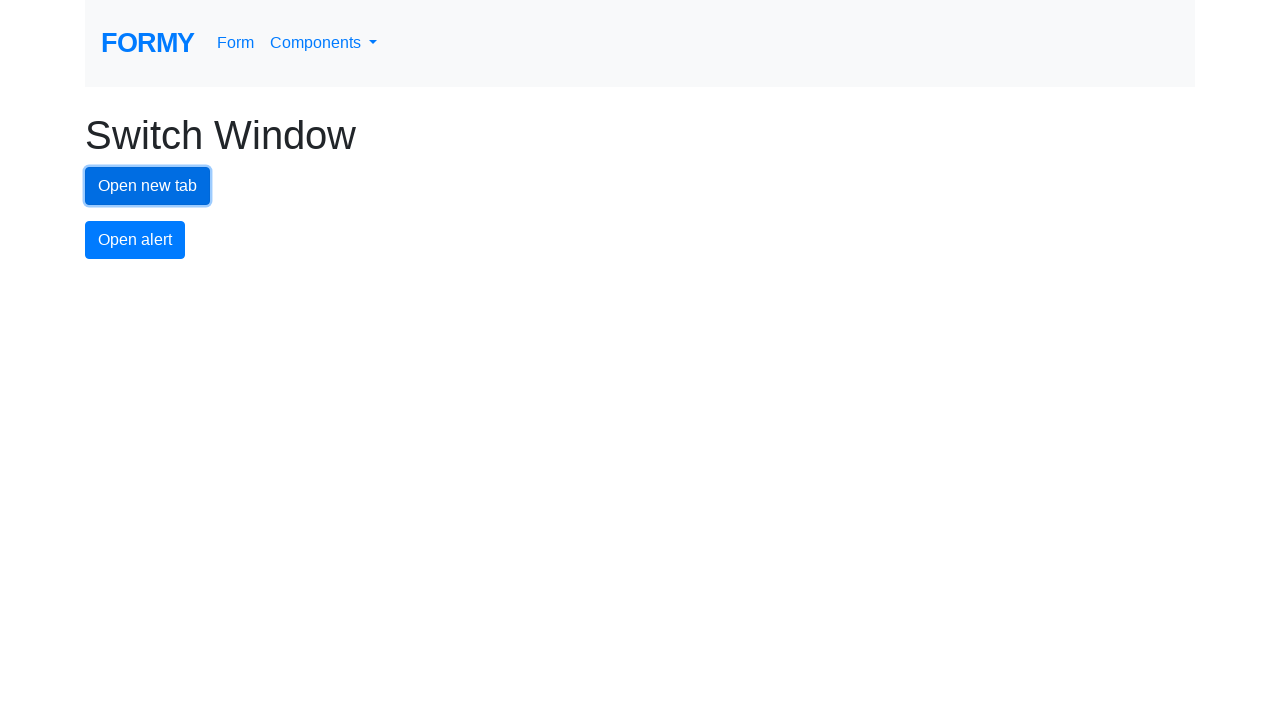

Captured new page/tab reference
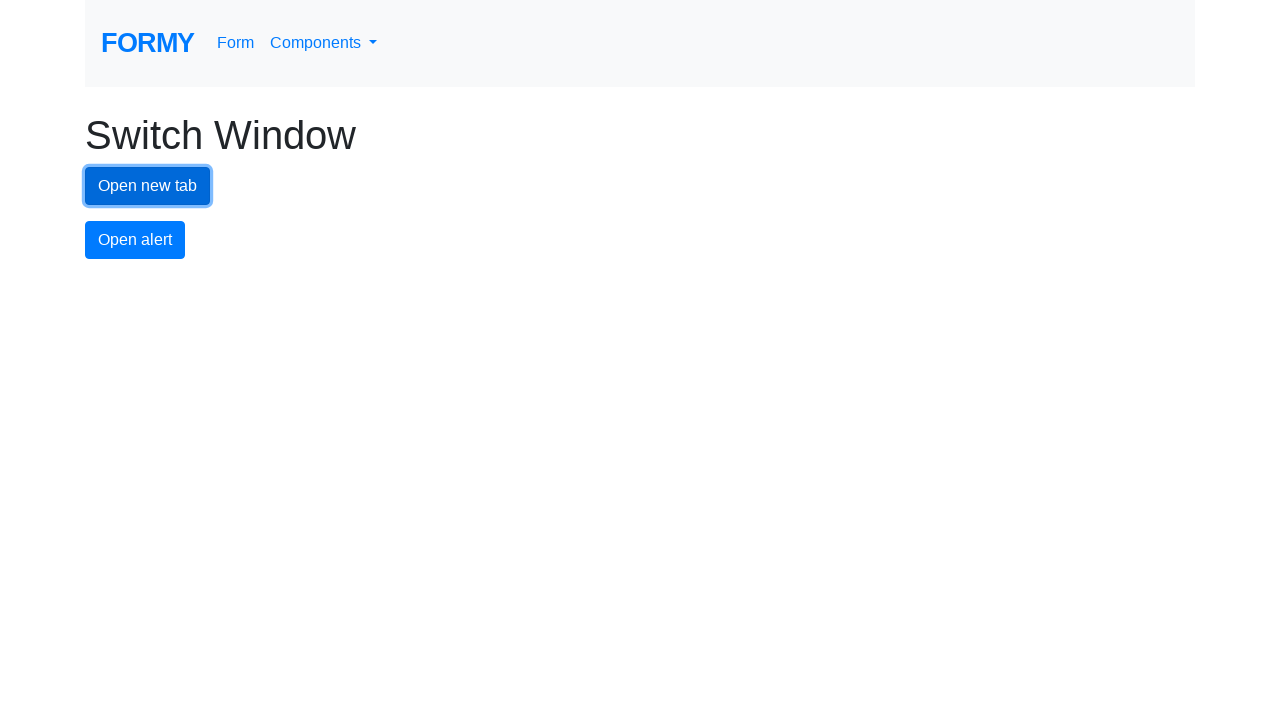

New page loaded completely
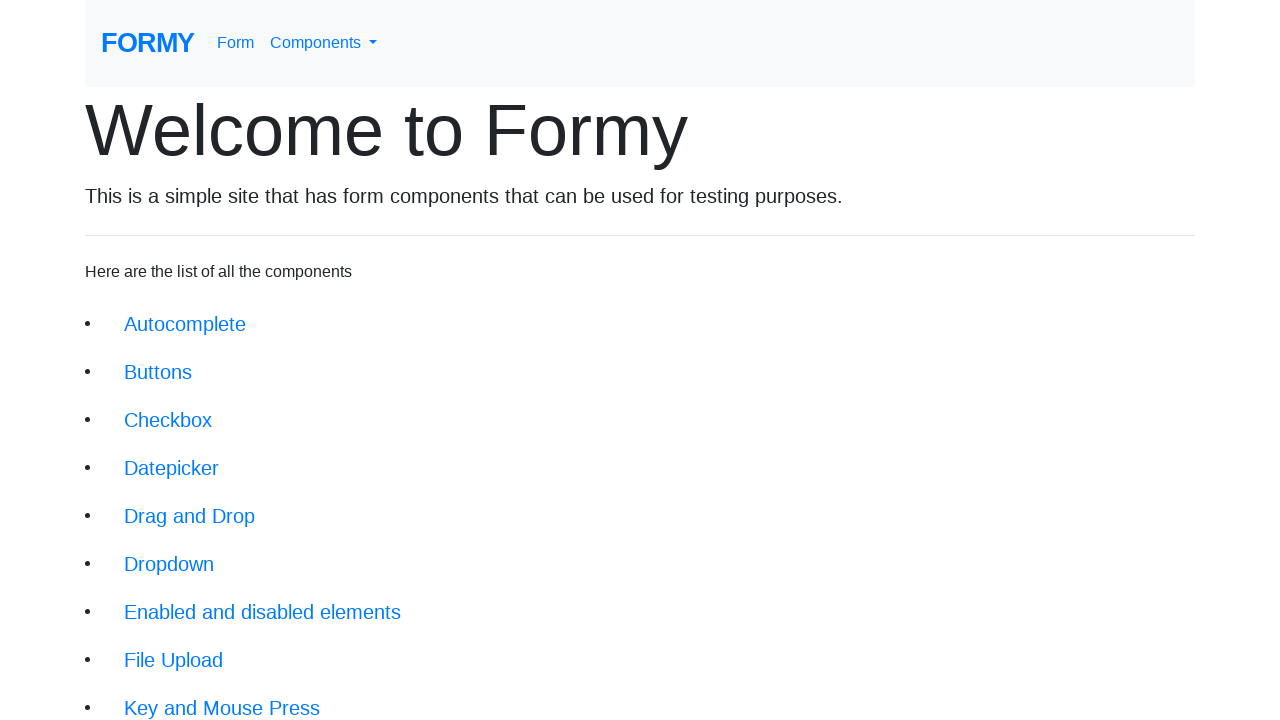

Logo element found on new page
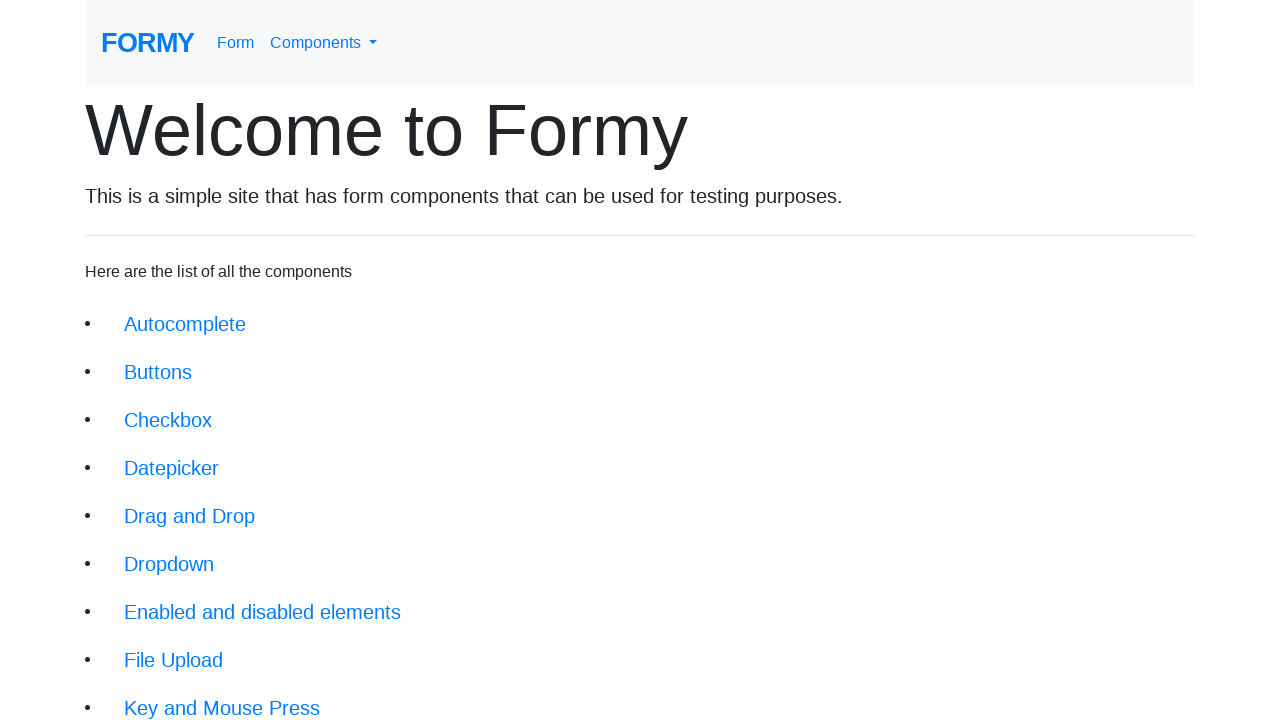

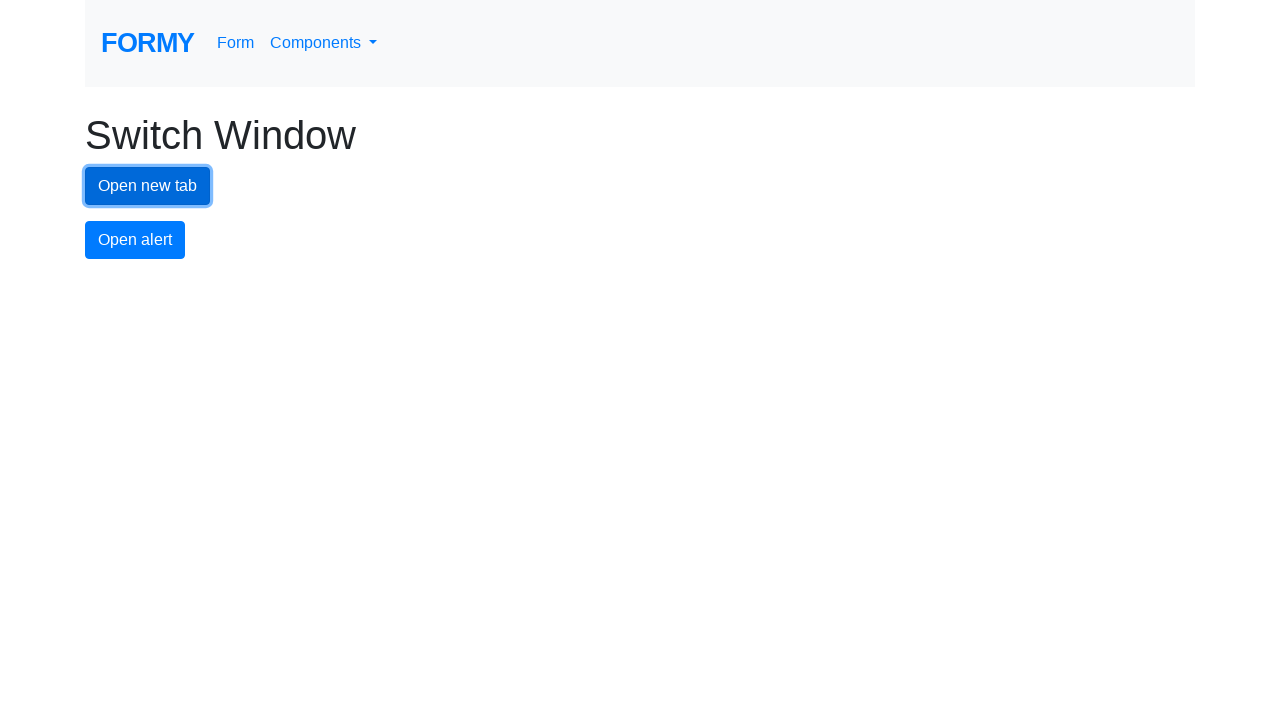